Tests that new items are appended to the bottom of the list by creating 3 todos and verifying they appear in order

Starting URL: https://demo.playwright.dev/todomvc

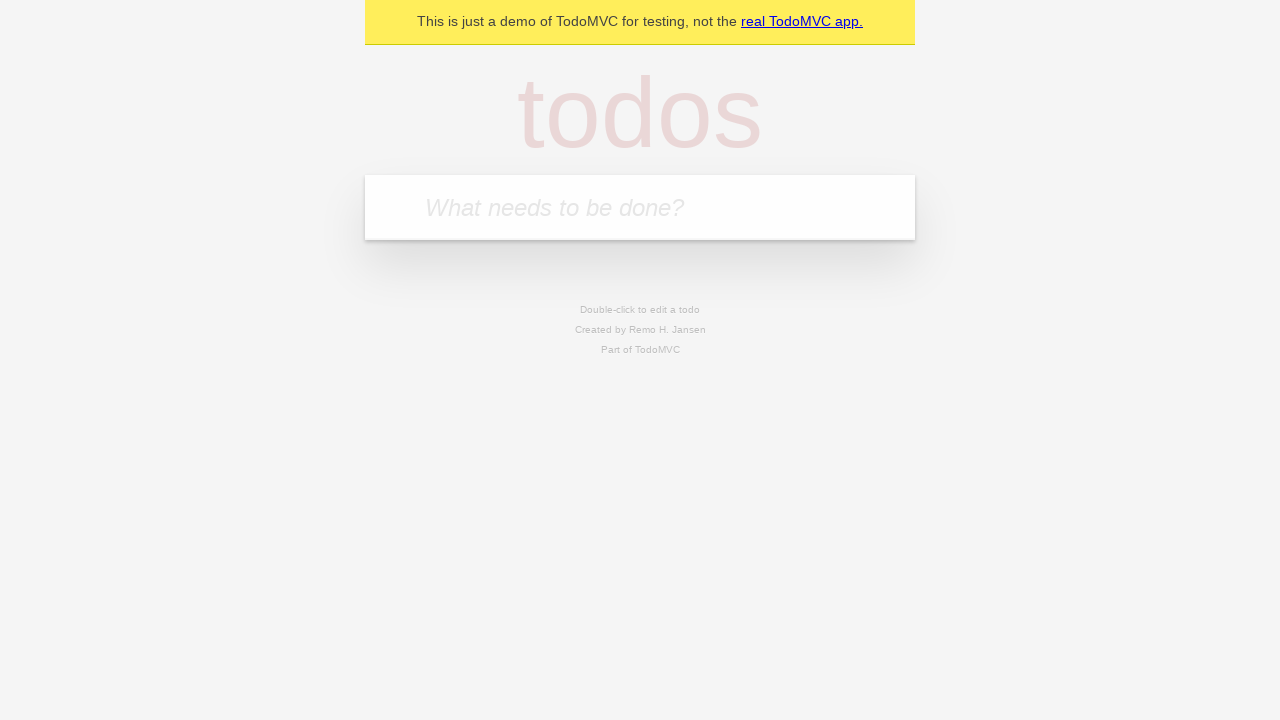

Located the todo input field
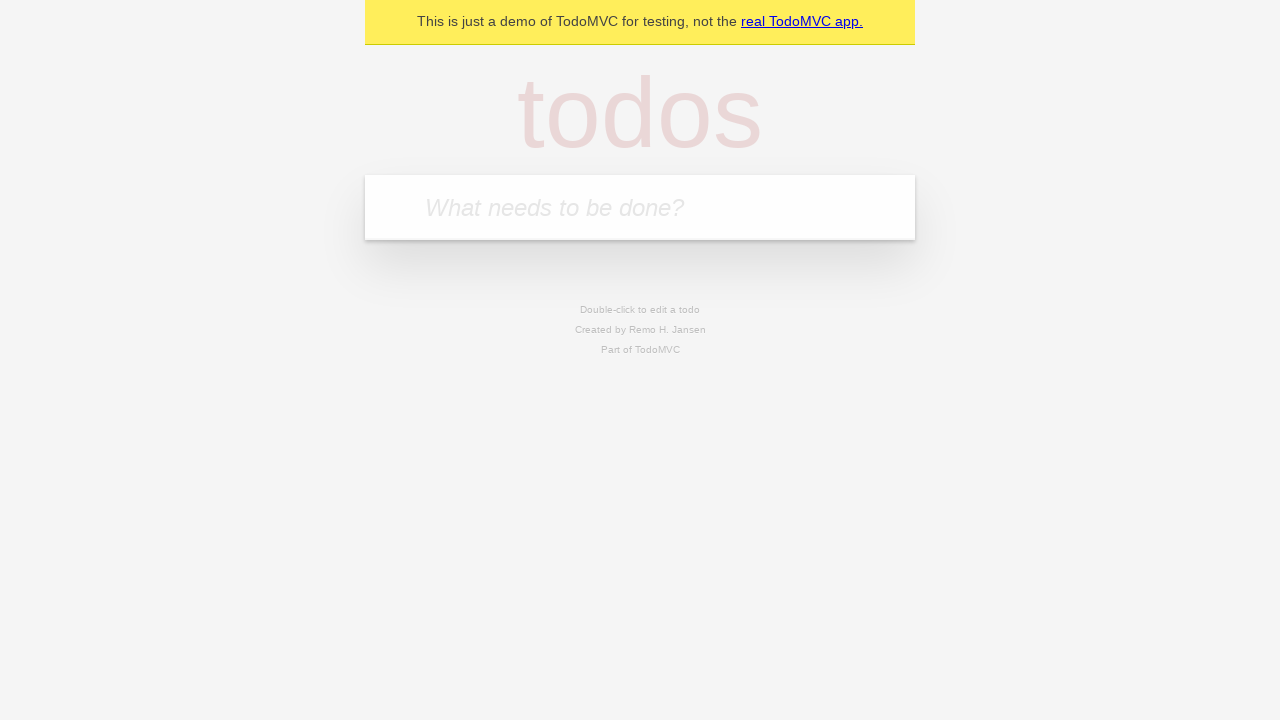

Filled first todo with 'buy some cheese' on internal:attr=[placeholder="What needs to be done?"i]
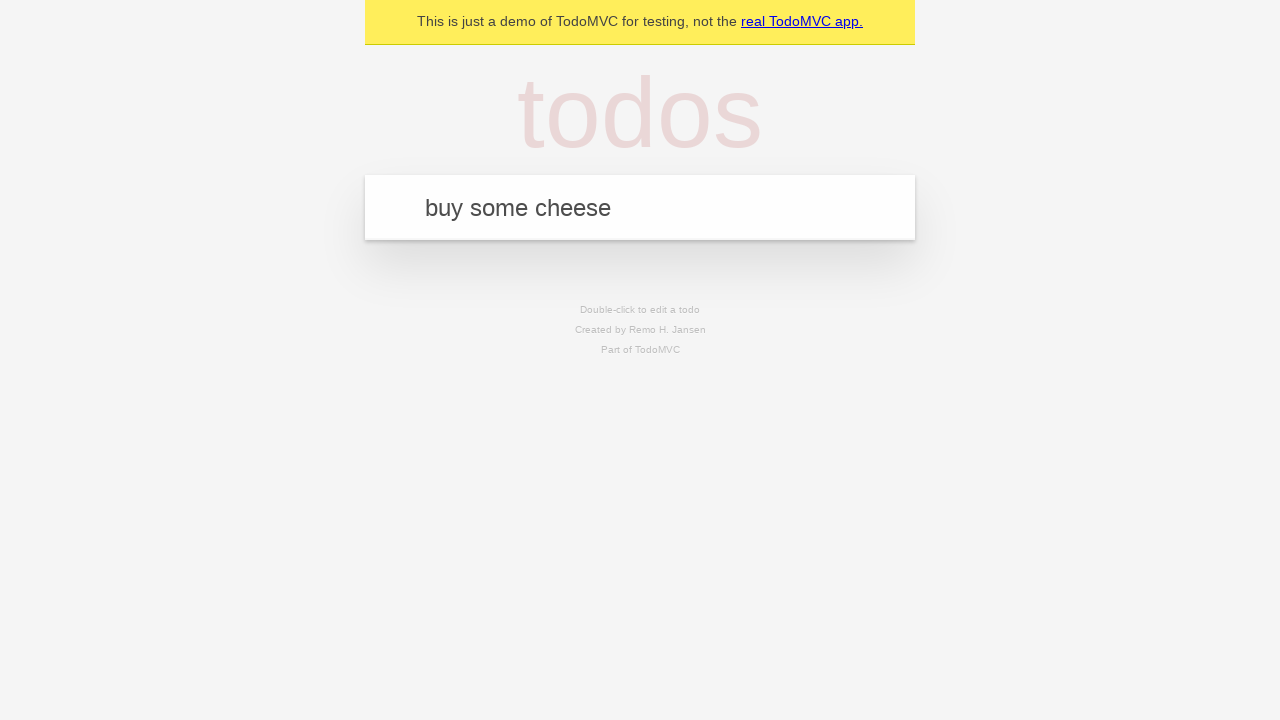

Pressed Enter to add first todo on internal:attr=[placeholder="What needs to be done?"i]
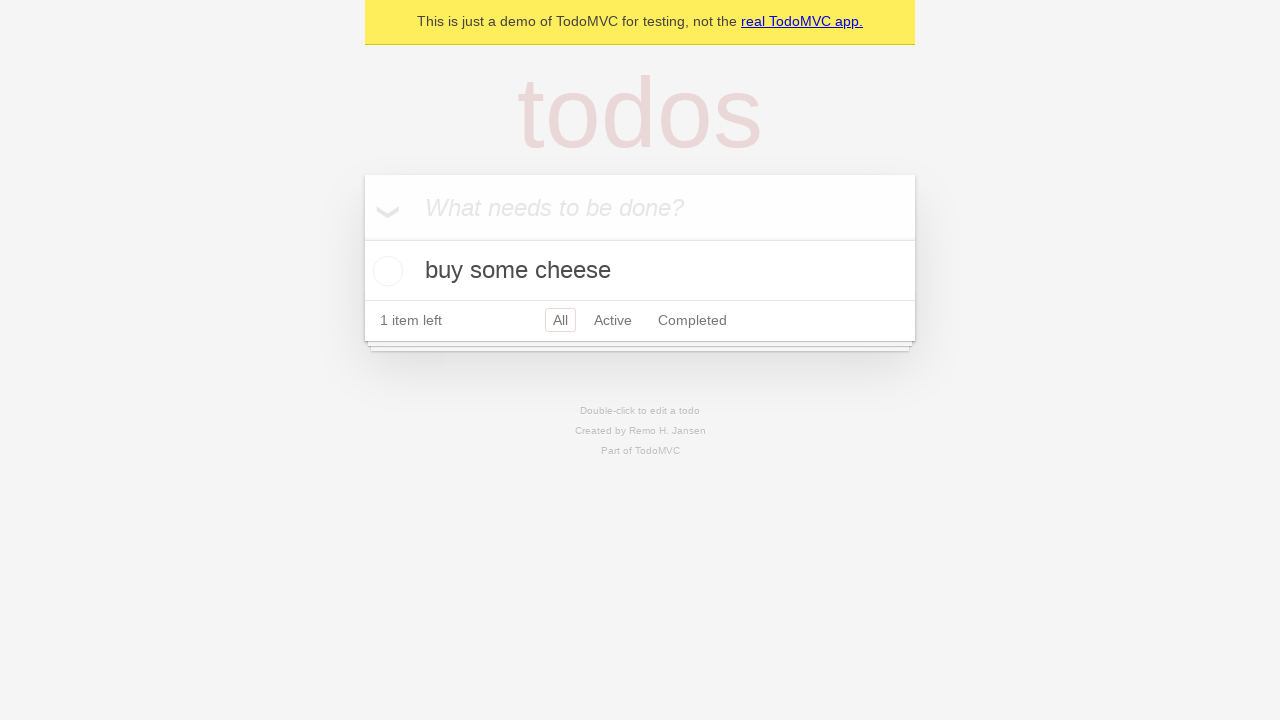

Filled second todo with 'feed the cat' on internal:attr=[placeholder="What needs to be done?"i]
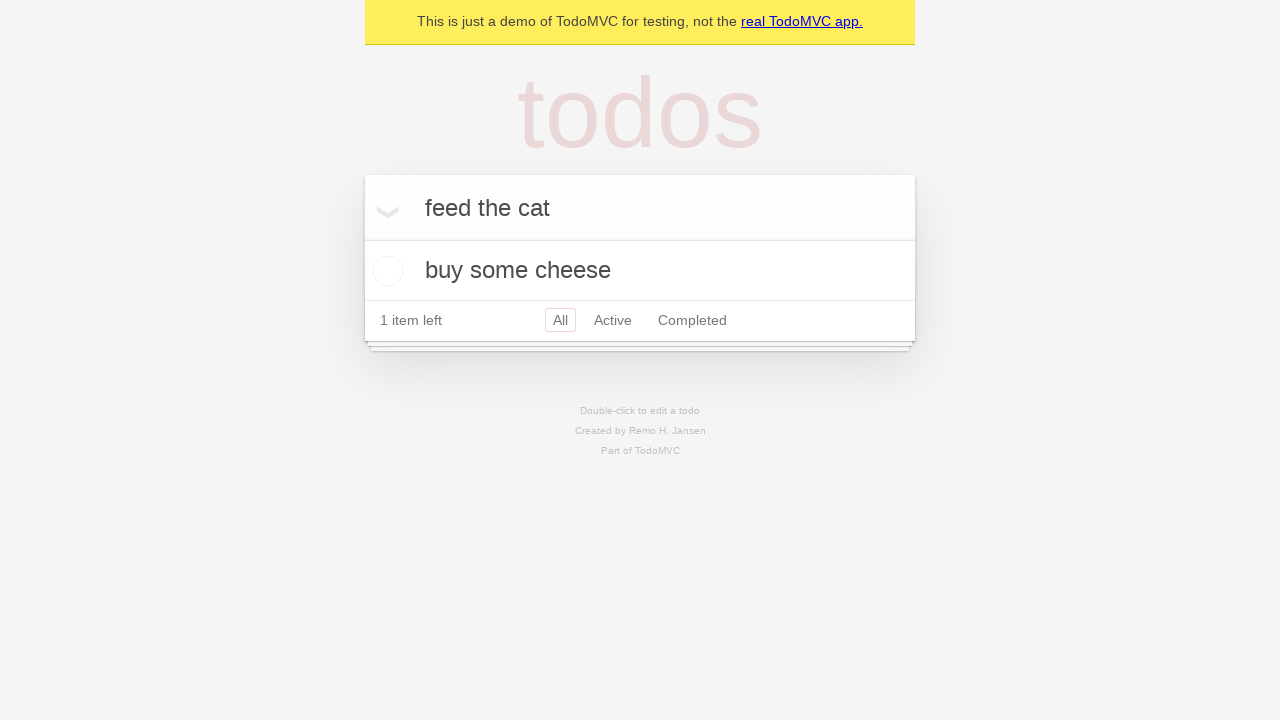

Pressed Enter to add second todo on internal:attr=[placeholder="What needs to be done?"i]
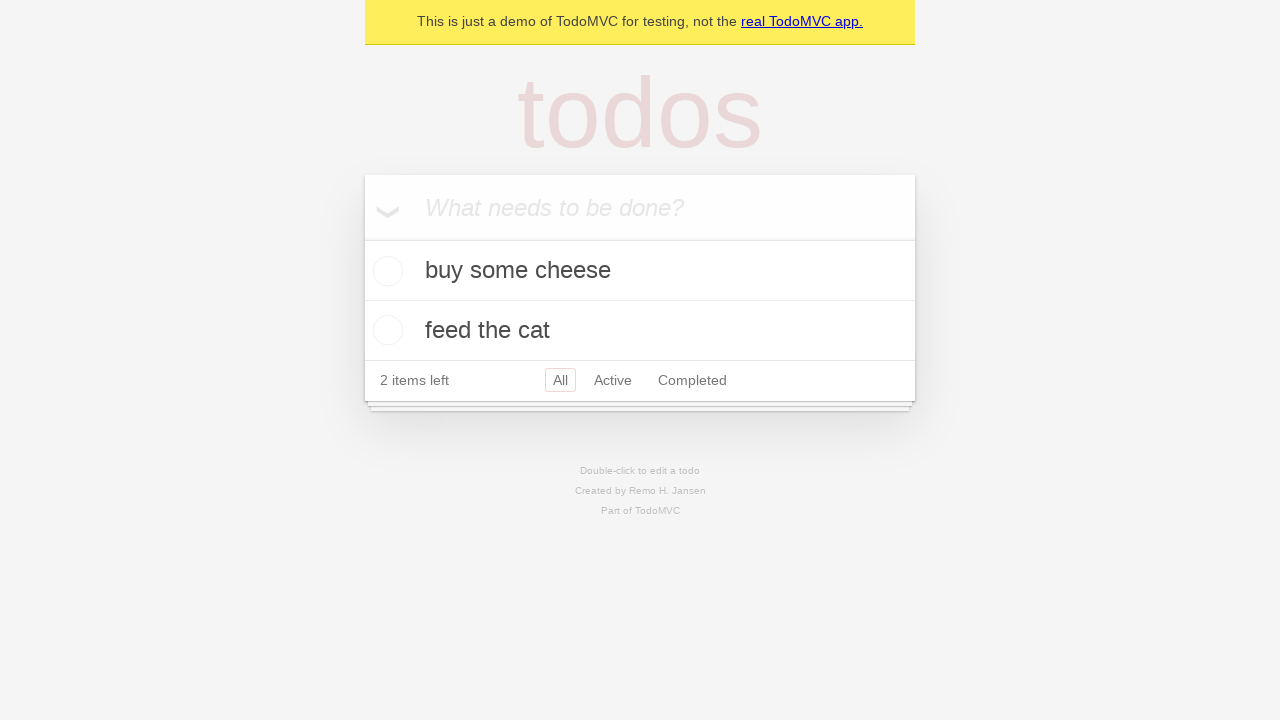

Filled third todo with 'book a doctors appointment' on internal:attr=[placeholder="What needs to be done?"i]
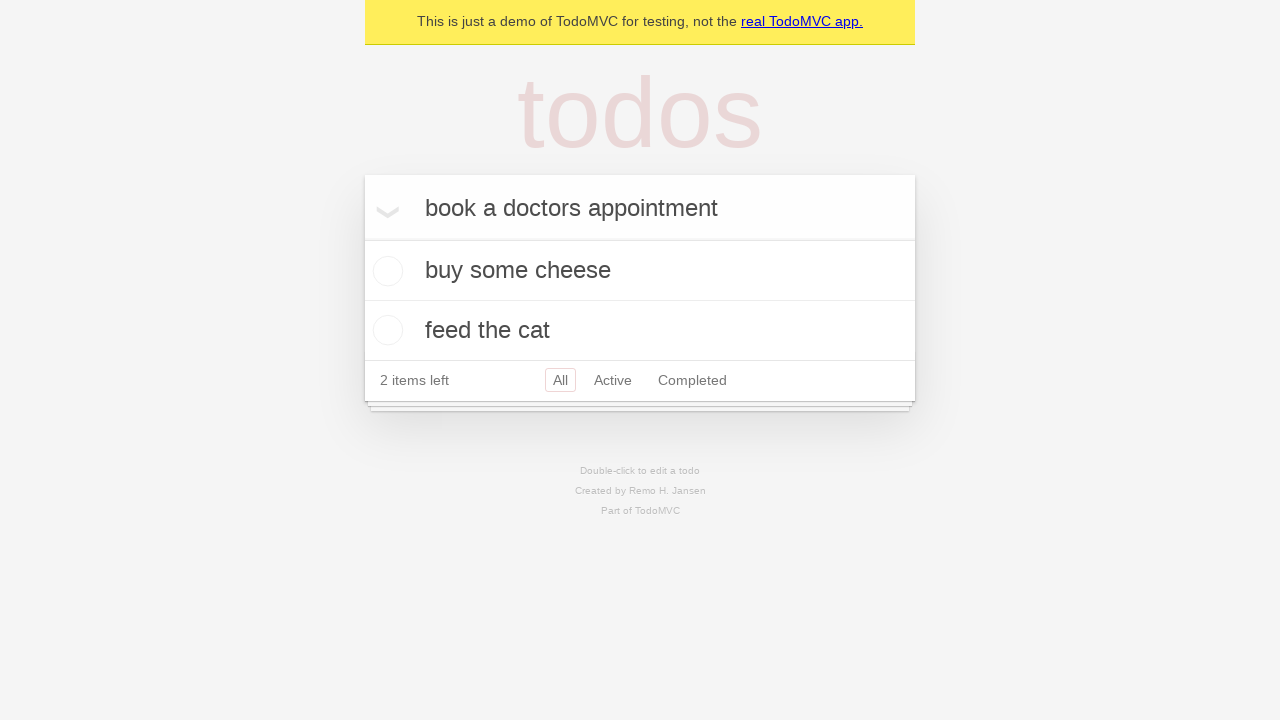

Pressed Enter to add third todo on internal:attr=[placeholder="What needs to be done?"i]
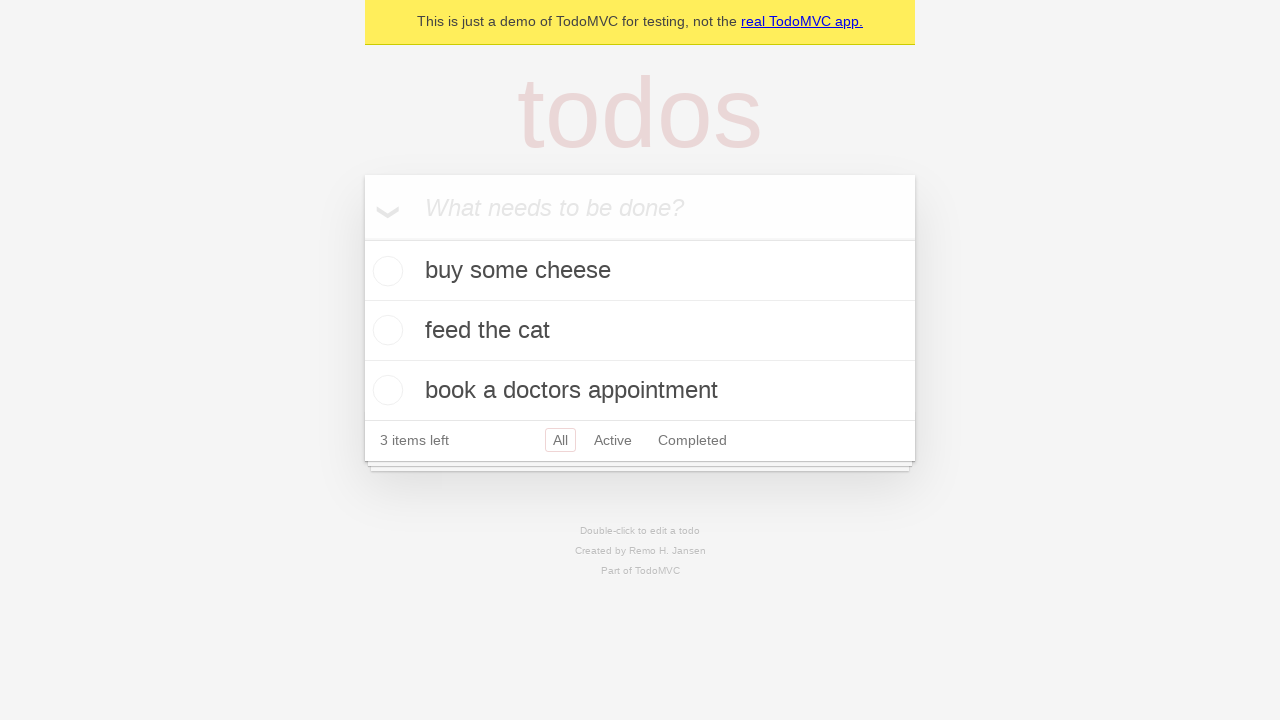

Verified that all 3 todos were added successfully
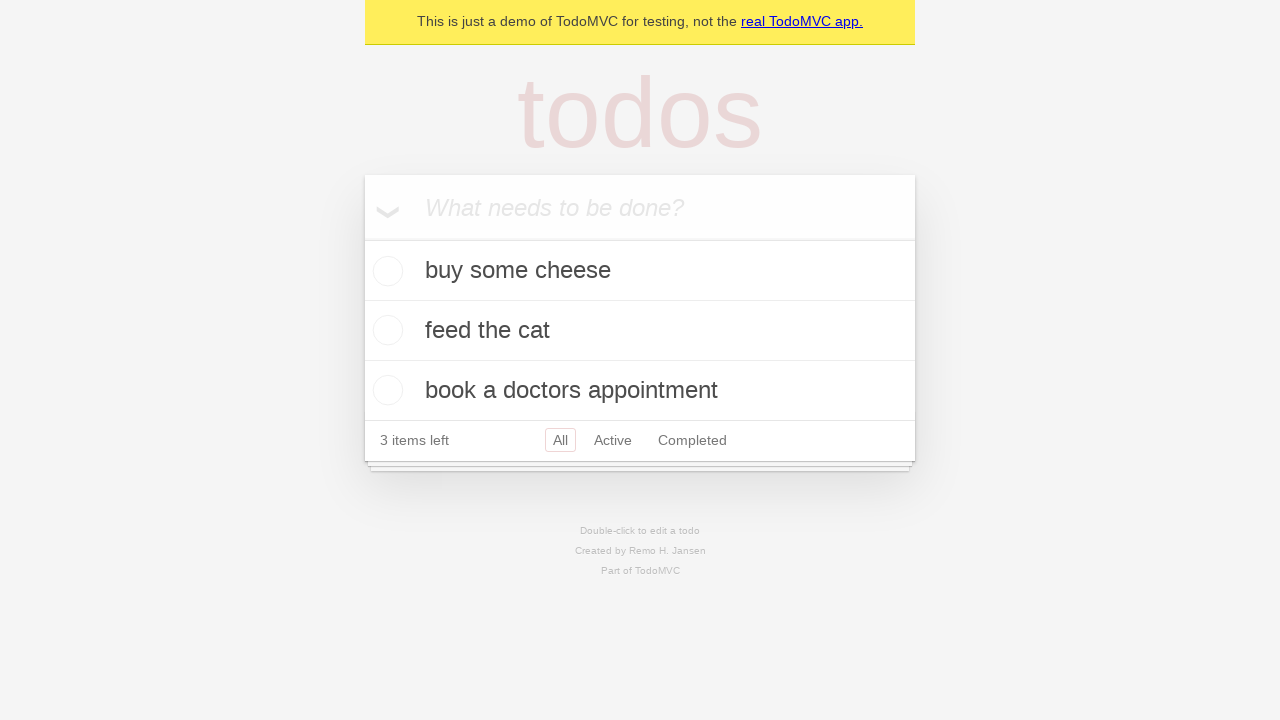

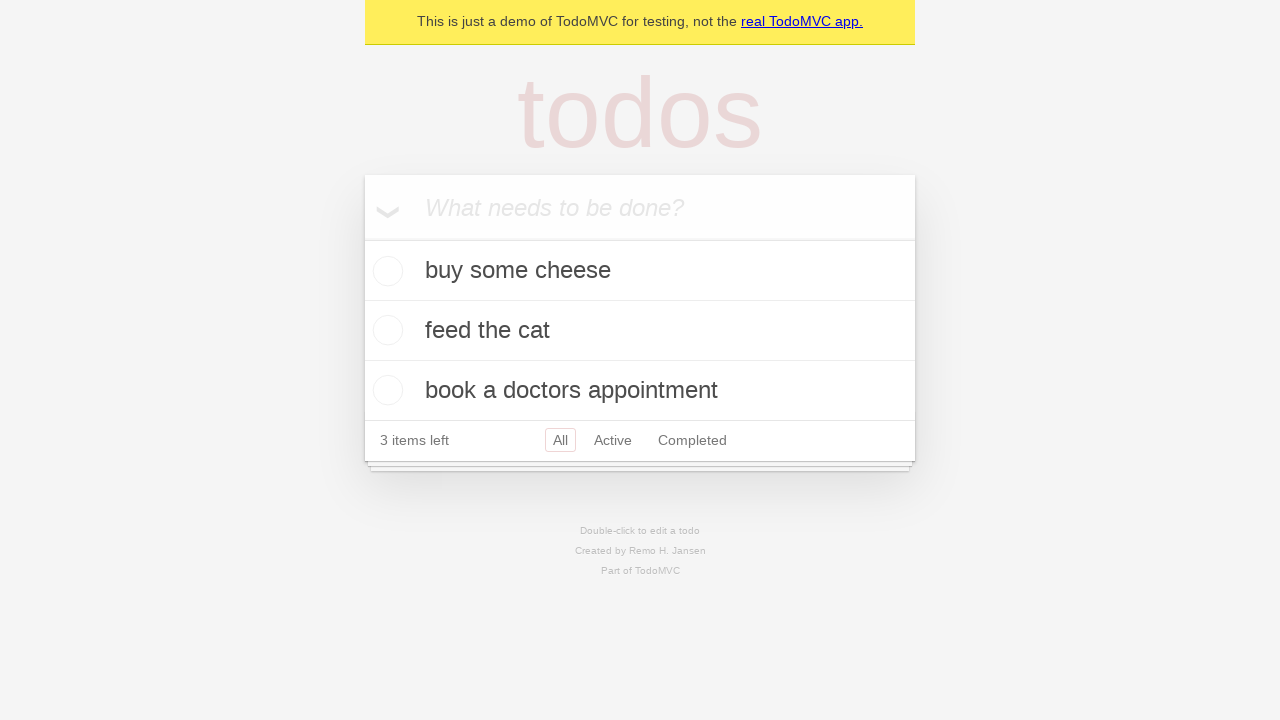